Tests JavaScript confirm alert interaction by triggering an alert and accepting it

Starting URL: https://v1.training-support.net/selenium/javascript-alerts

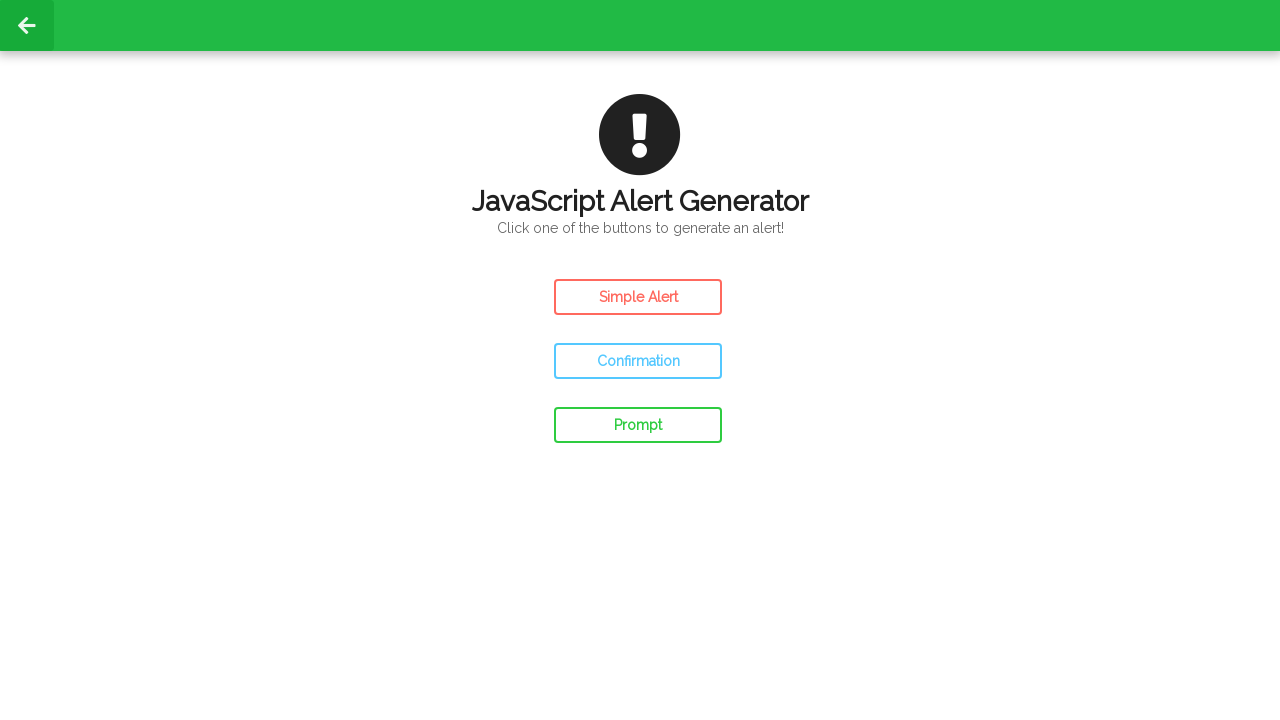

Clicked confirm button to trigger JavaScript confirm alert at (638, 361) on #confirm
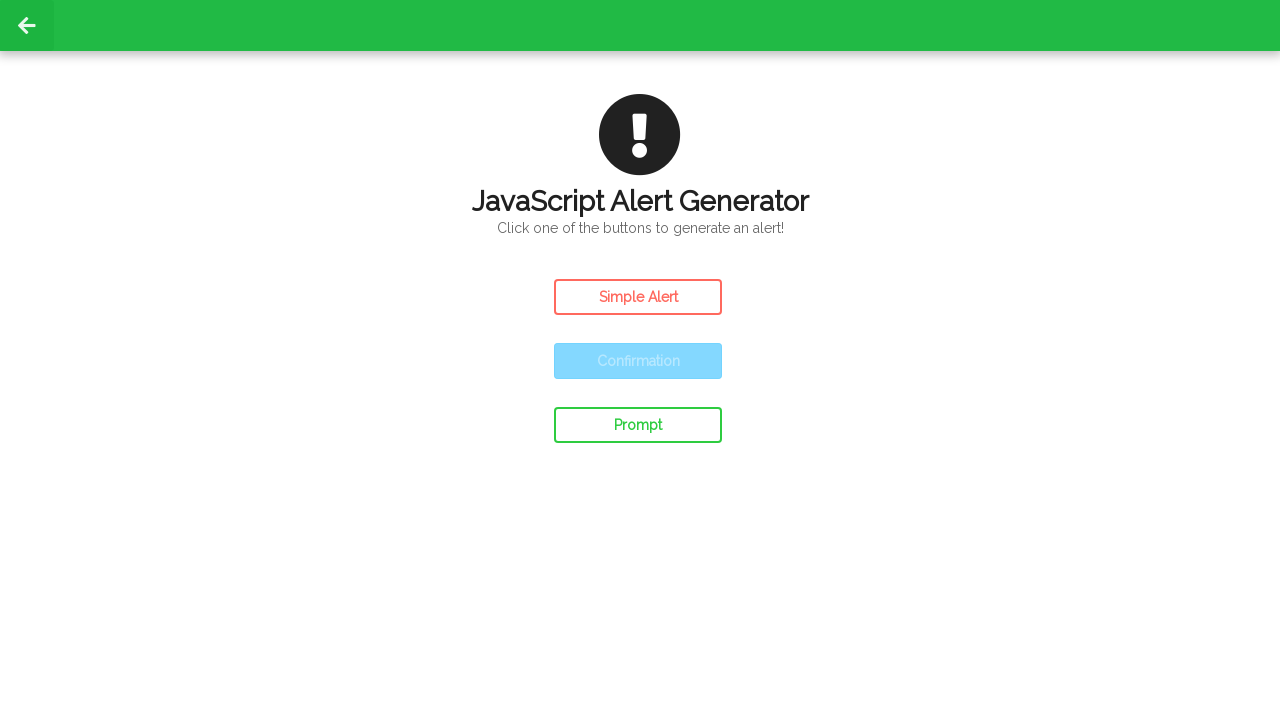

Set up dialog handler to accept confirm alert
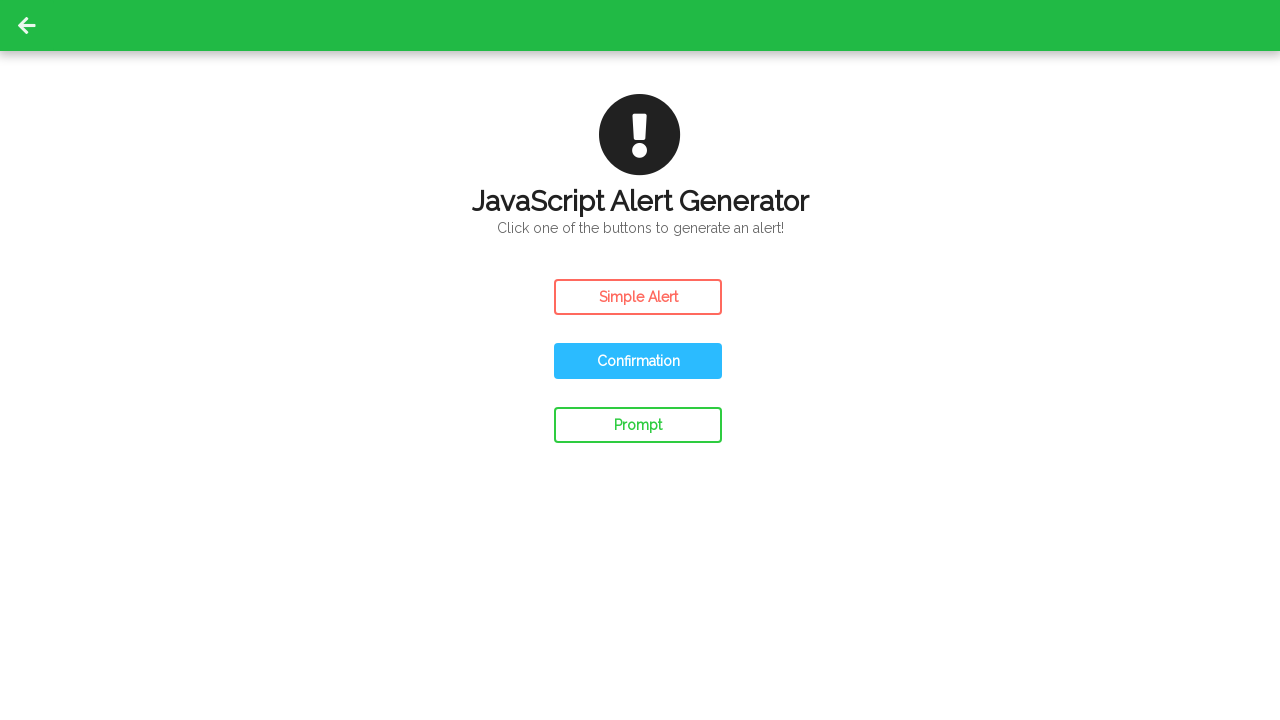

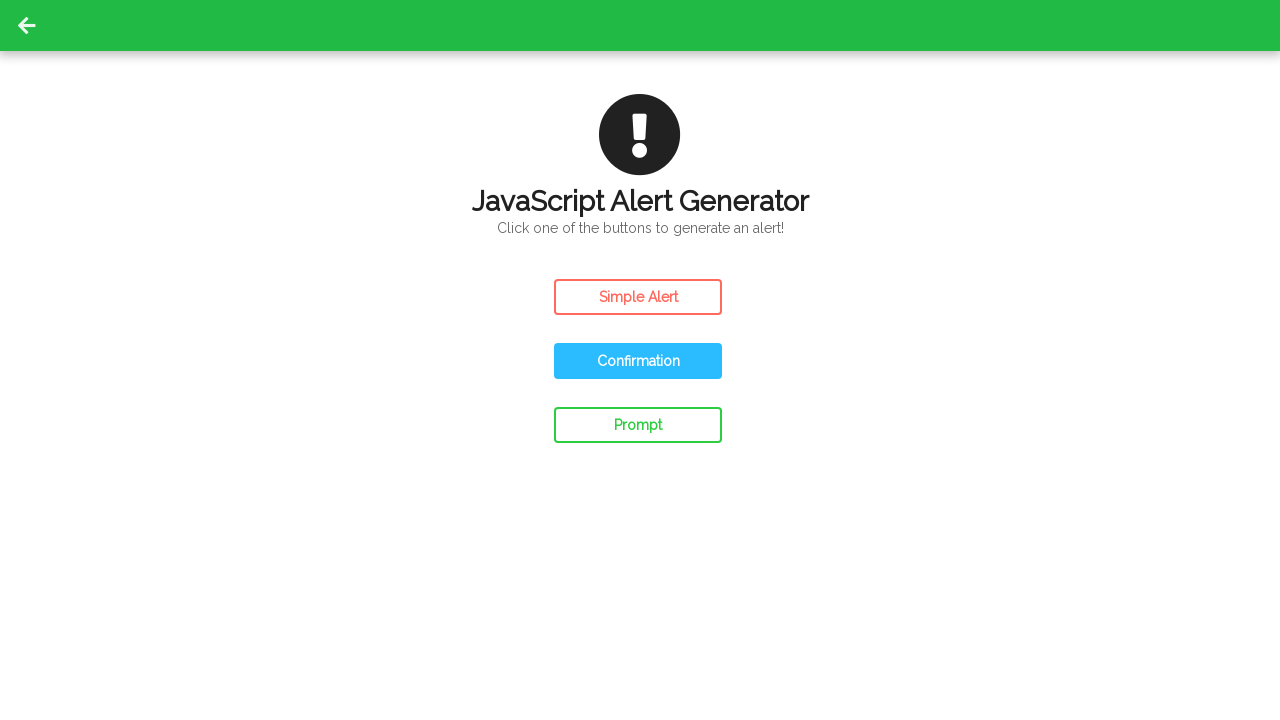